Tests that clicking on Description tab shows product description for the selected book

Starting URL: http://practice.automationtesting.in

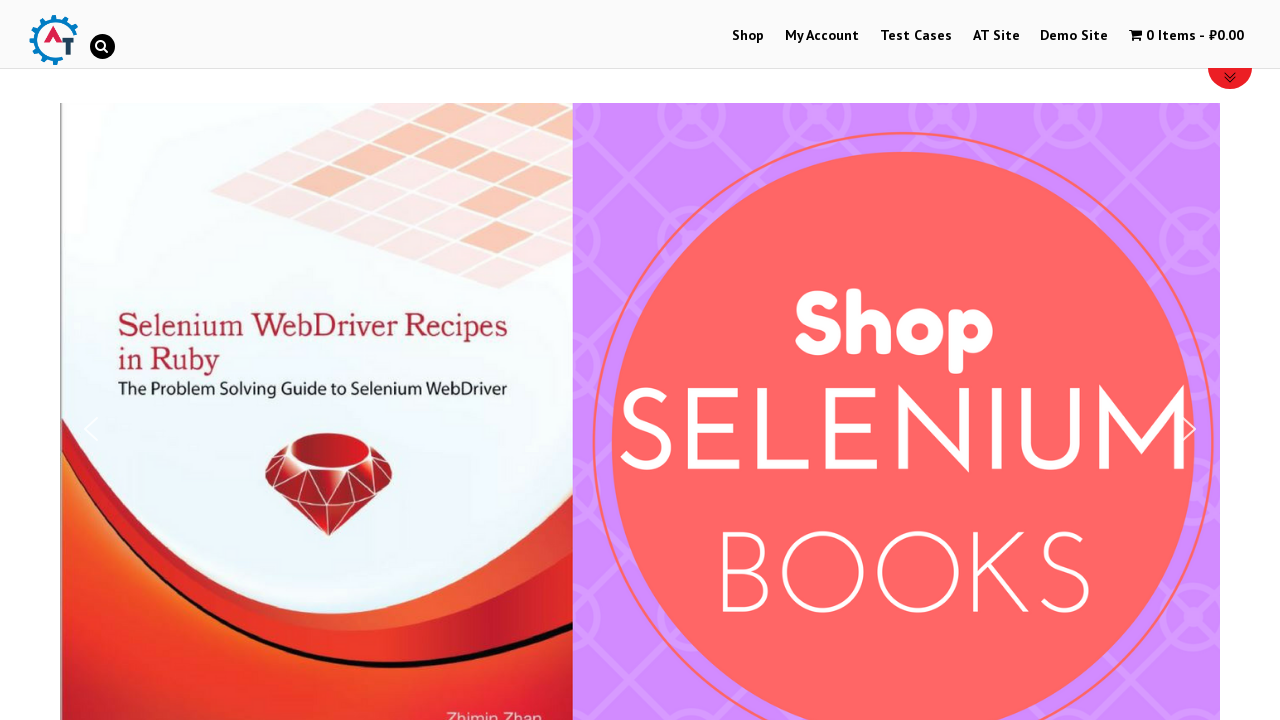

Clicked on Shop Menu at (748, 36) on xpath=//li[@id='menu-item-40']
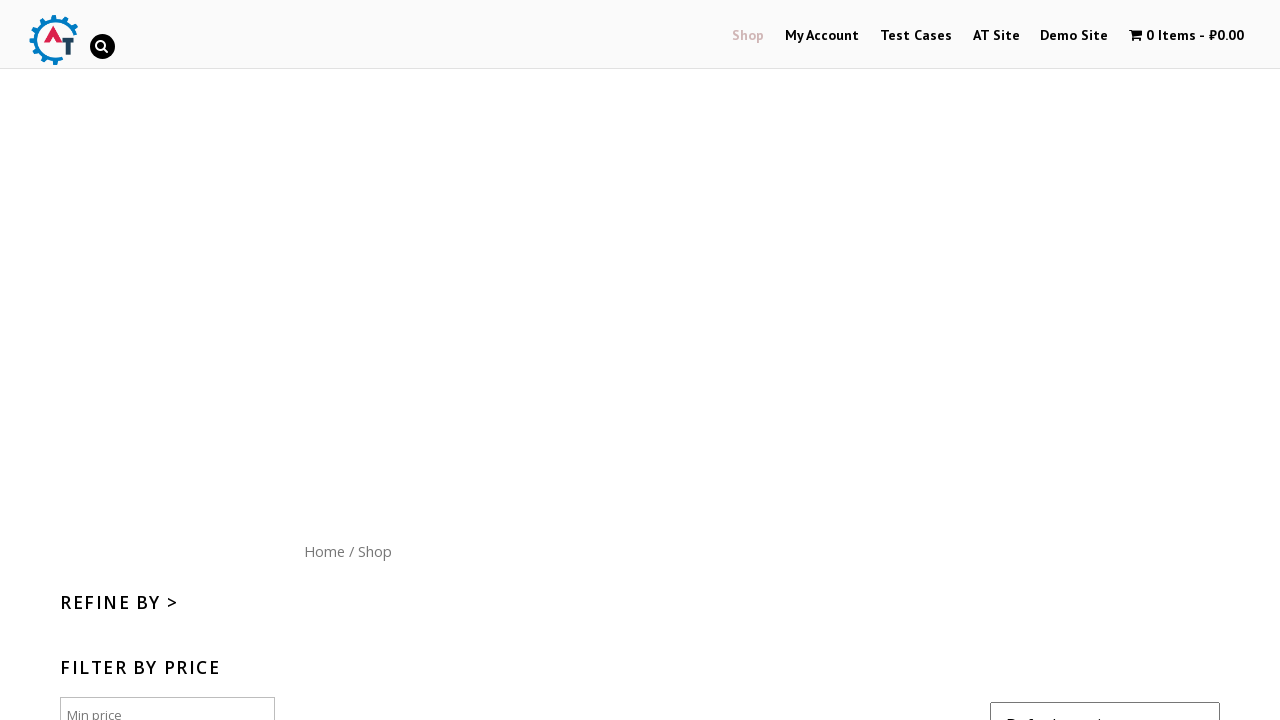

Clicked on Home menu button at (324, 551) on xpath=//div[@id='content']/nav/a
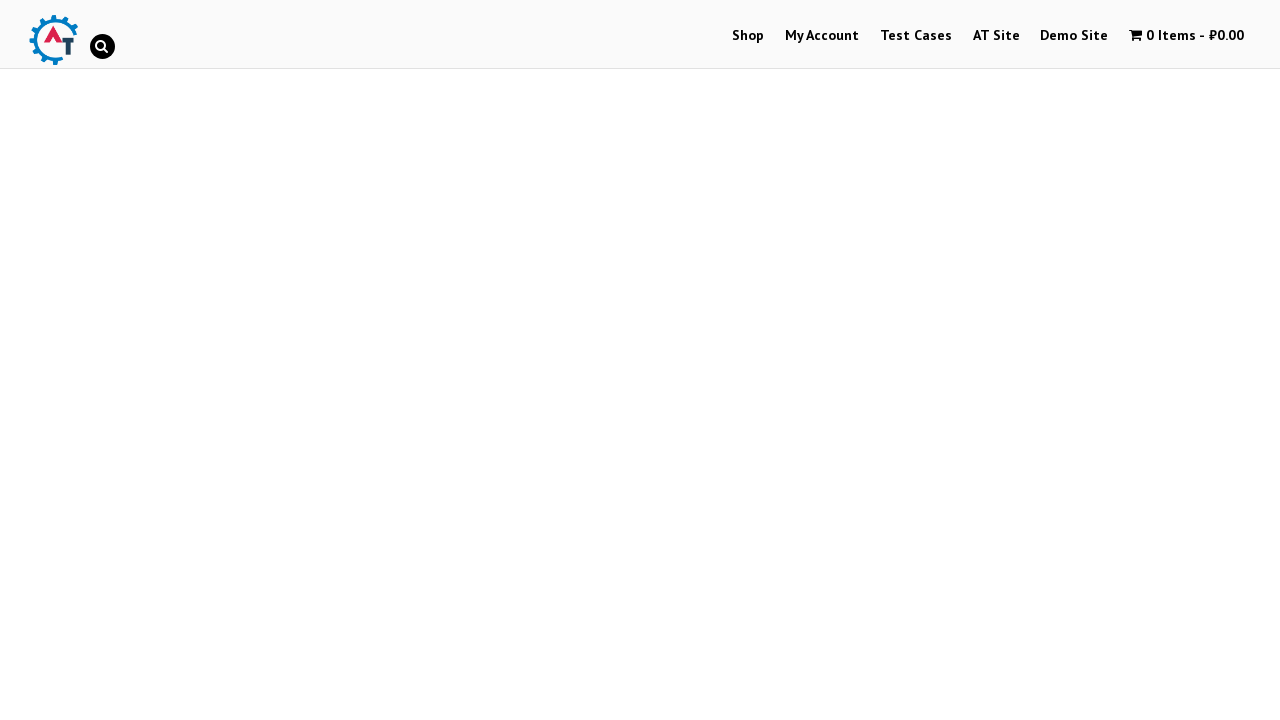

Clicked on Mastering JavaScript book image at (1039, 361) on xpath=(//img[@title='Mastering JavaScript'])[1]
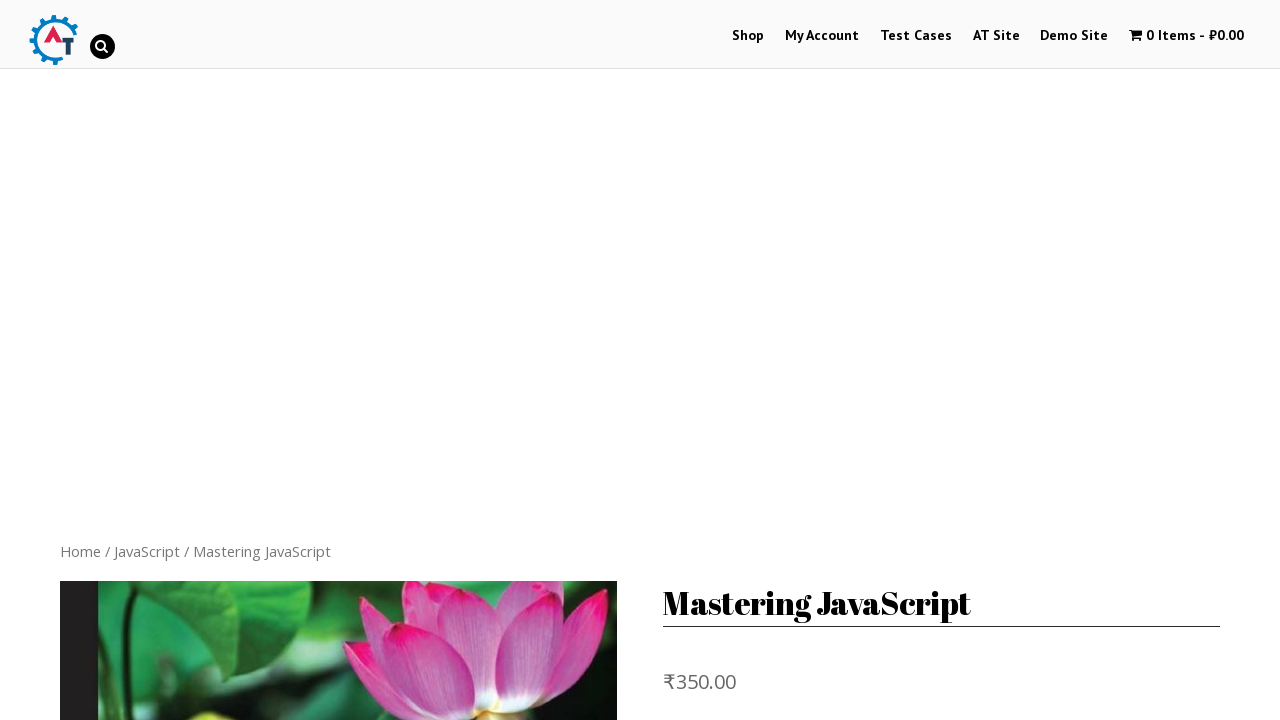

Clicked on Description tab at (144, 360) on xpath=//a[normalize-space()='Description']
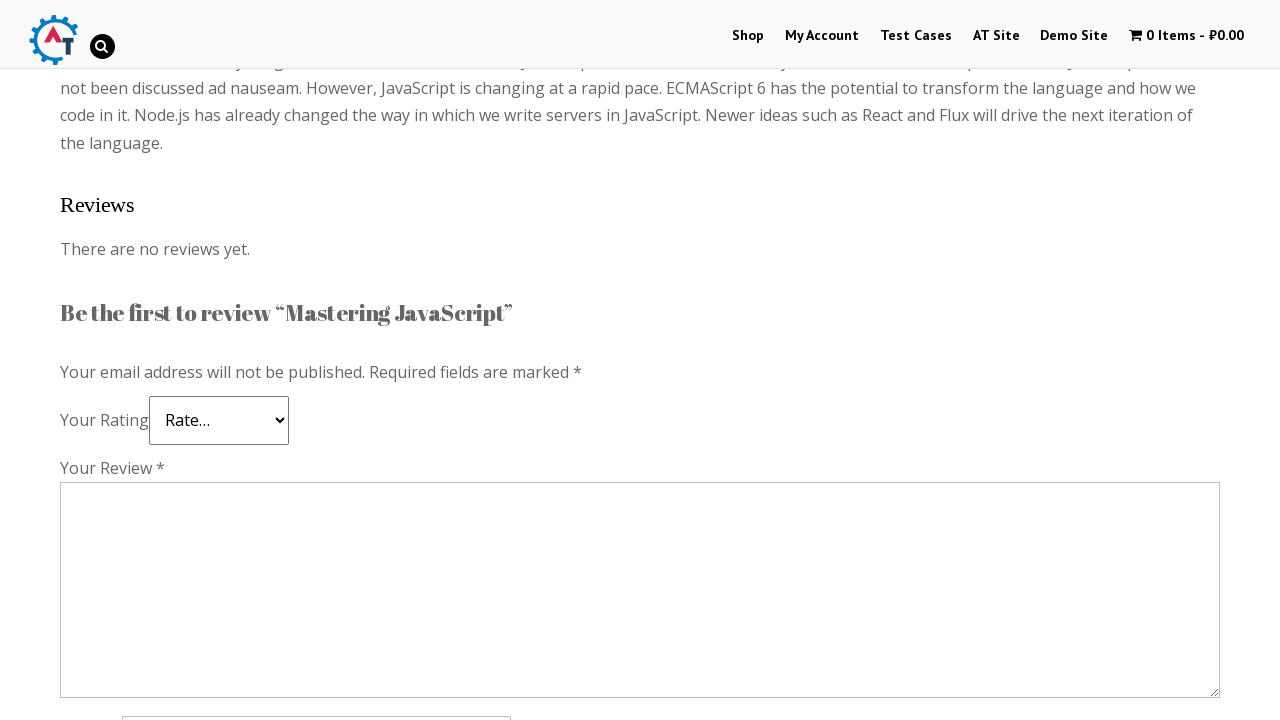

Product Description heading is now visible
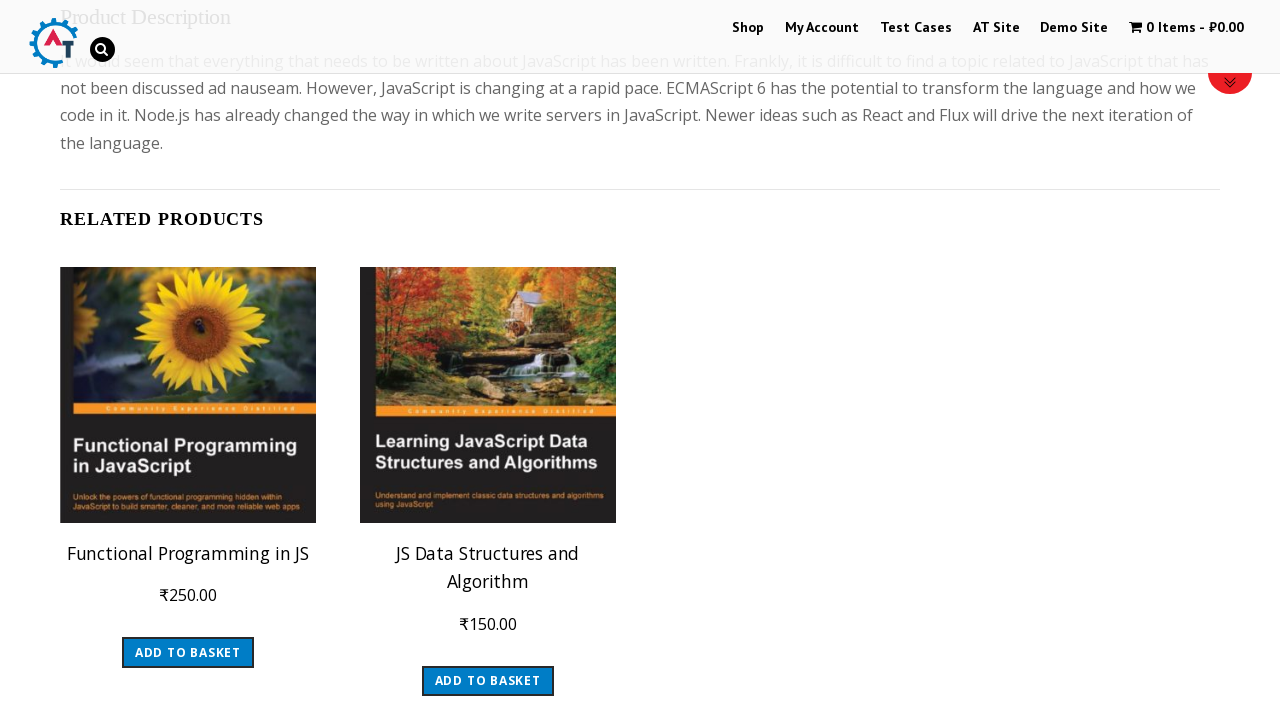

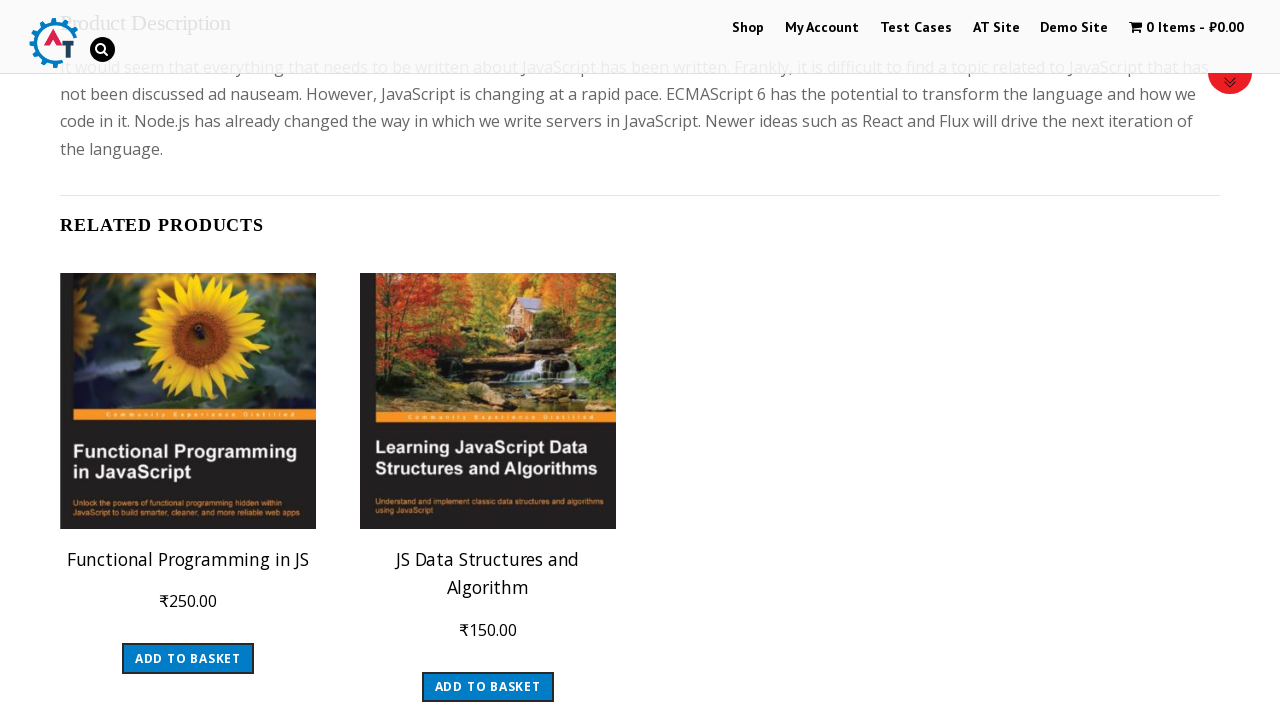